Tests iframe functionality by navigating to iframe page, switching to iframe context, and verifying editor element is displayed

Starting URL: https://the-internet.herokuapp.com/frames

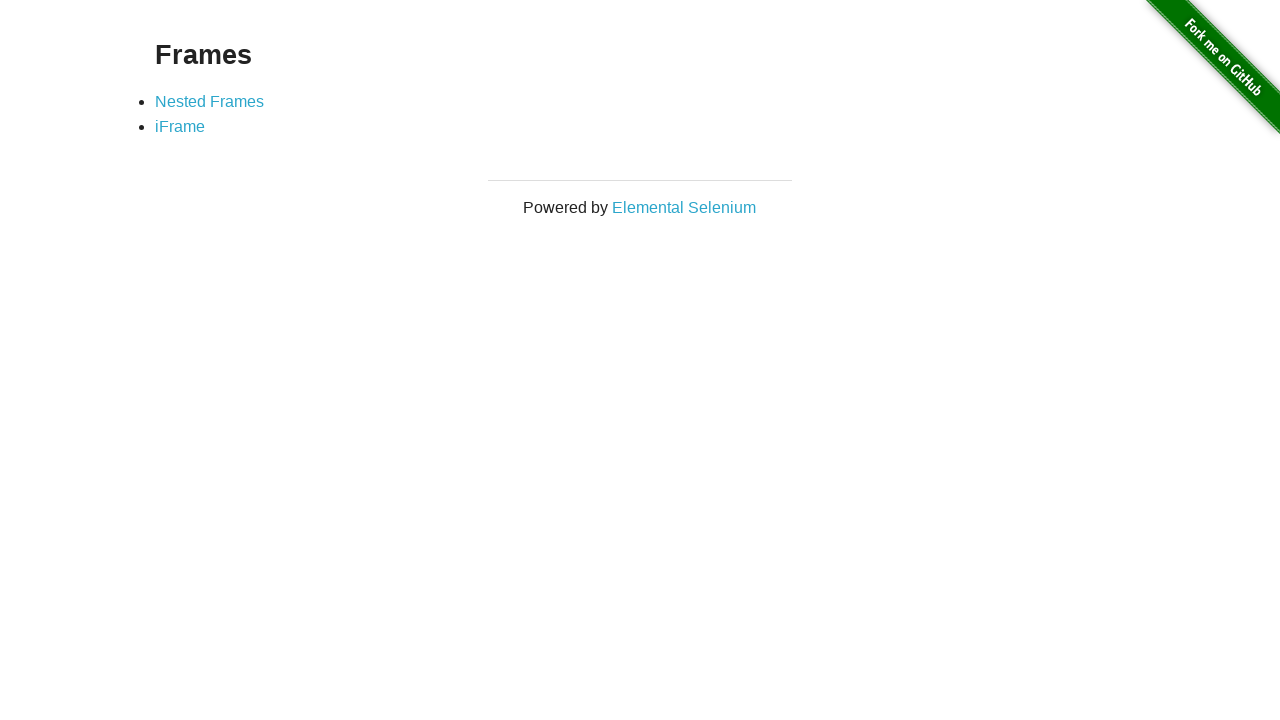

Navigated to the-internet.herokuapp.com/frames
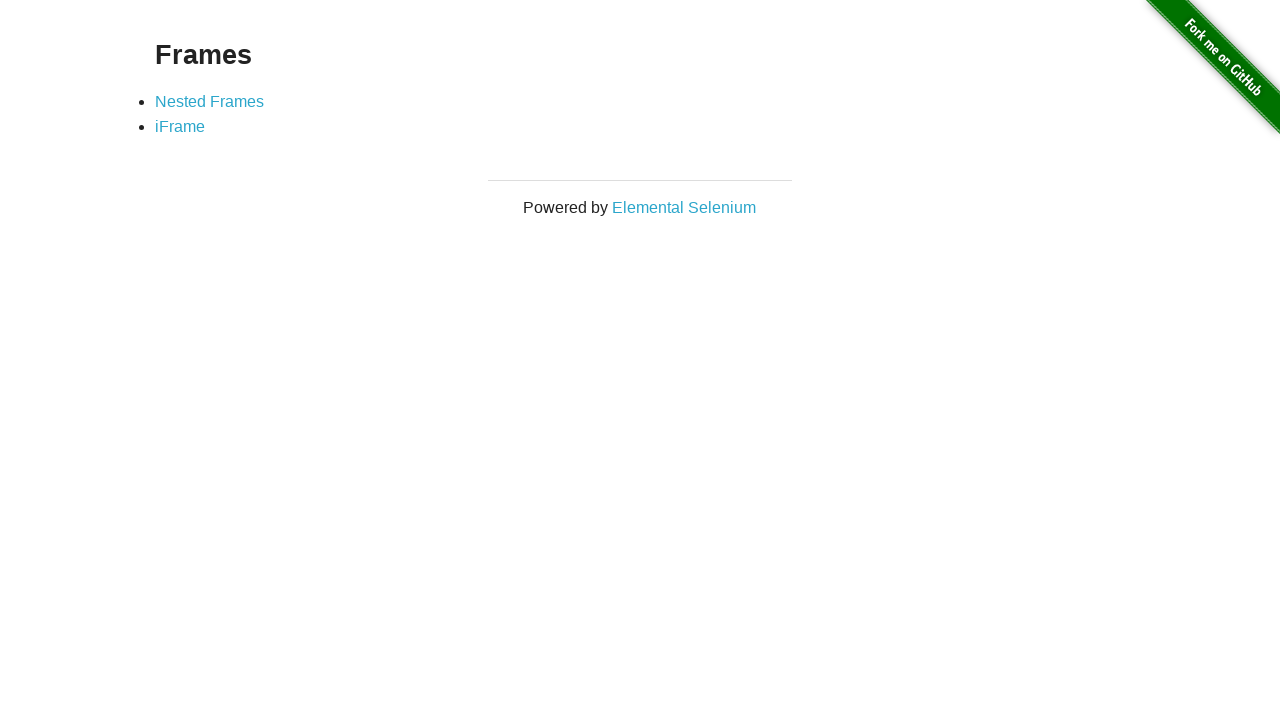

Clicked on iFrame link at (180, 127) on text=iFrame
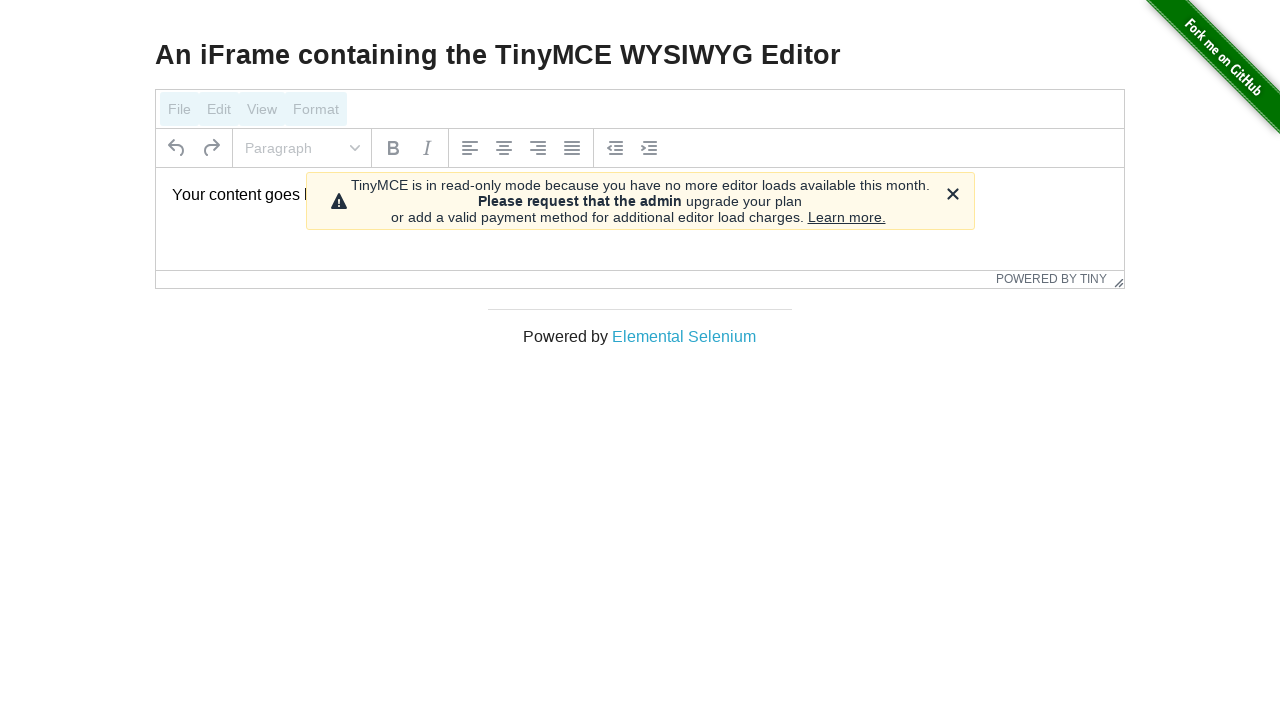

Switched to iframe context (mce_0_ifr)
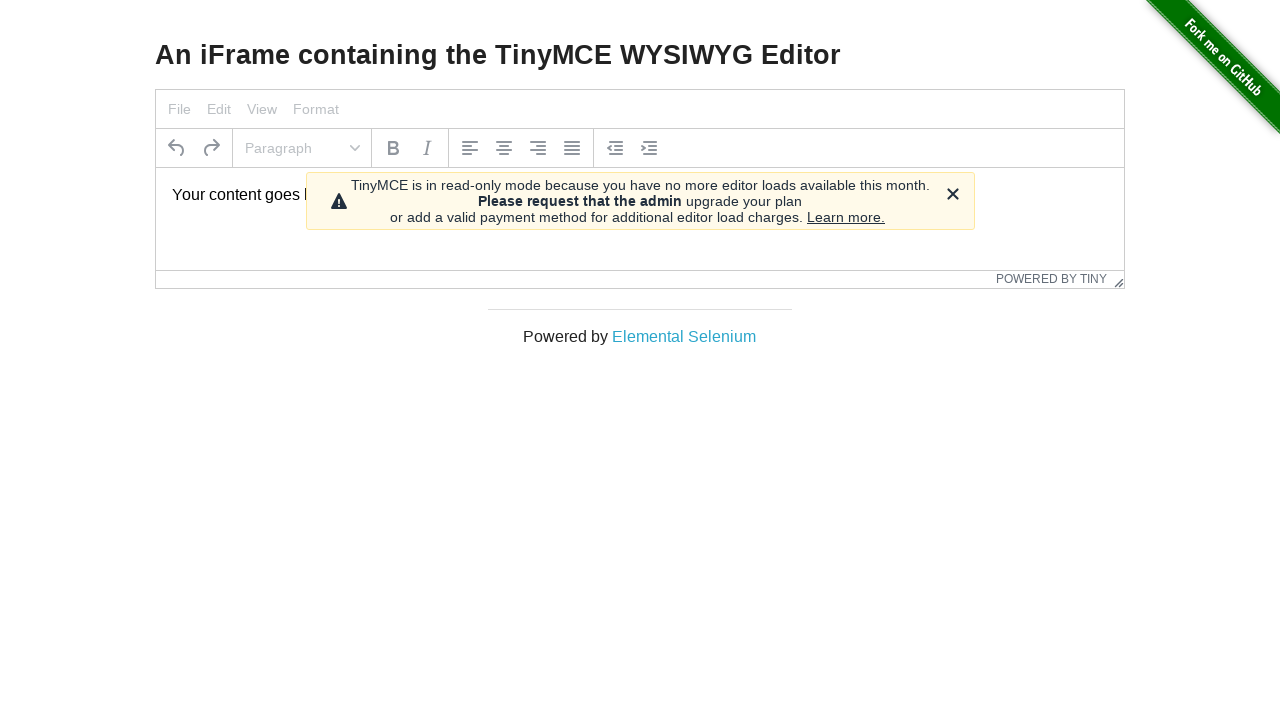

Located editor element within iframe
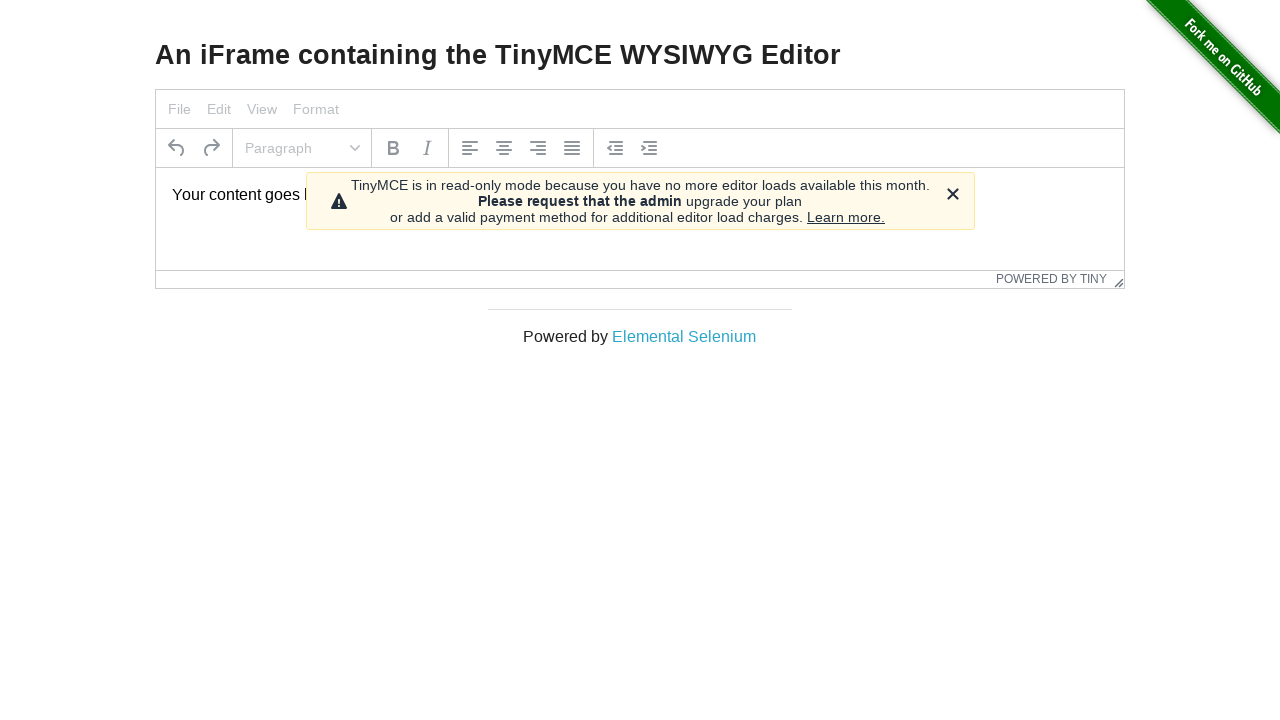

Verified editor element is visible
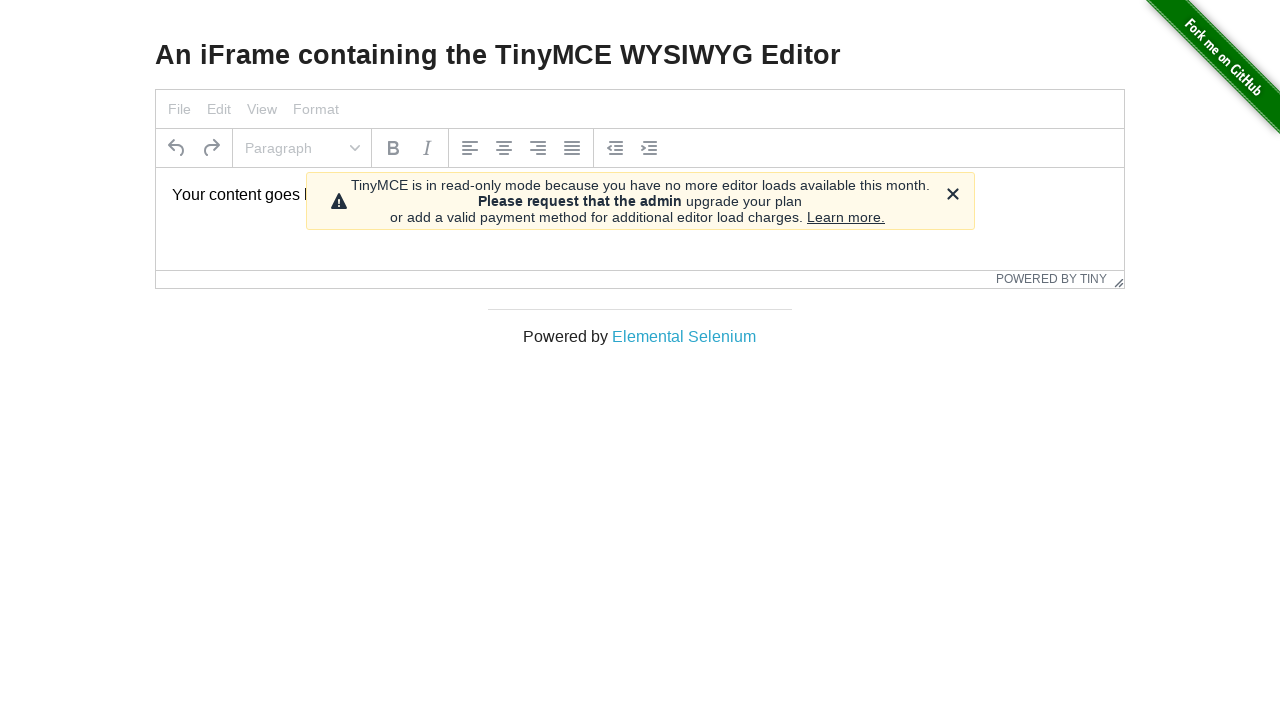

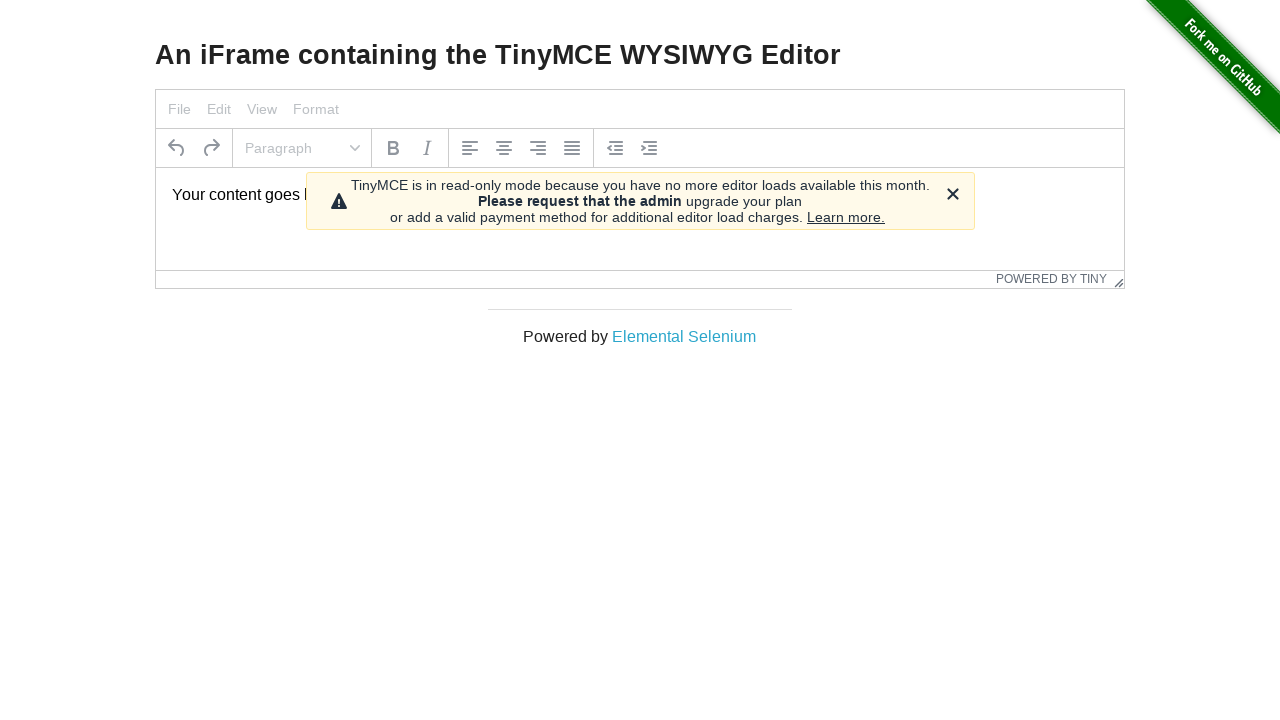